Verifies that the page has a title containing "milankomaj"

Starting URL: https://milankomaj-934e3.firebaseapp.com/

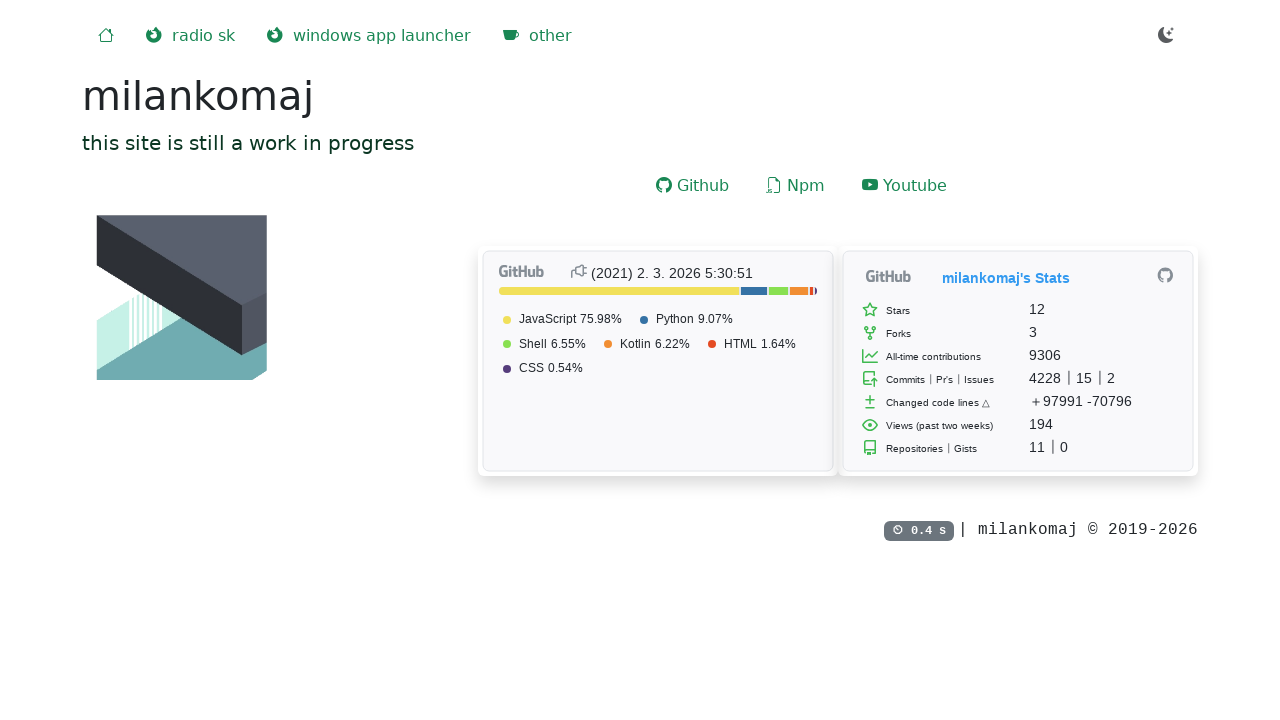

Navigated to https://milankomaj-934e3.firebaseapp.com/
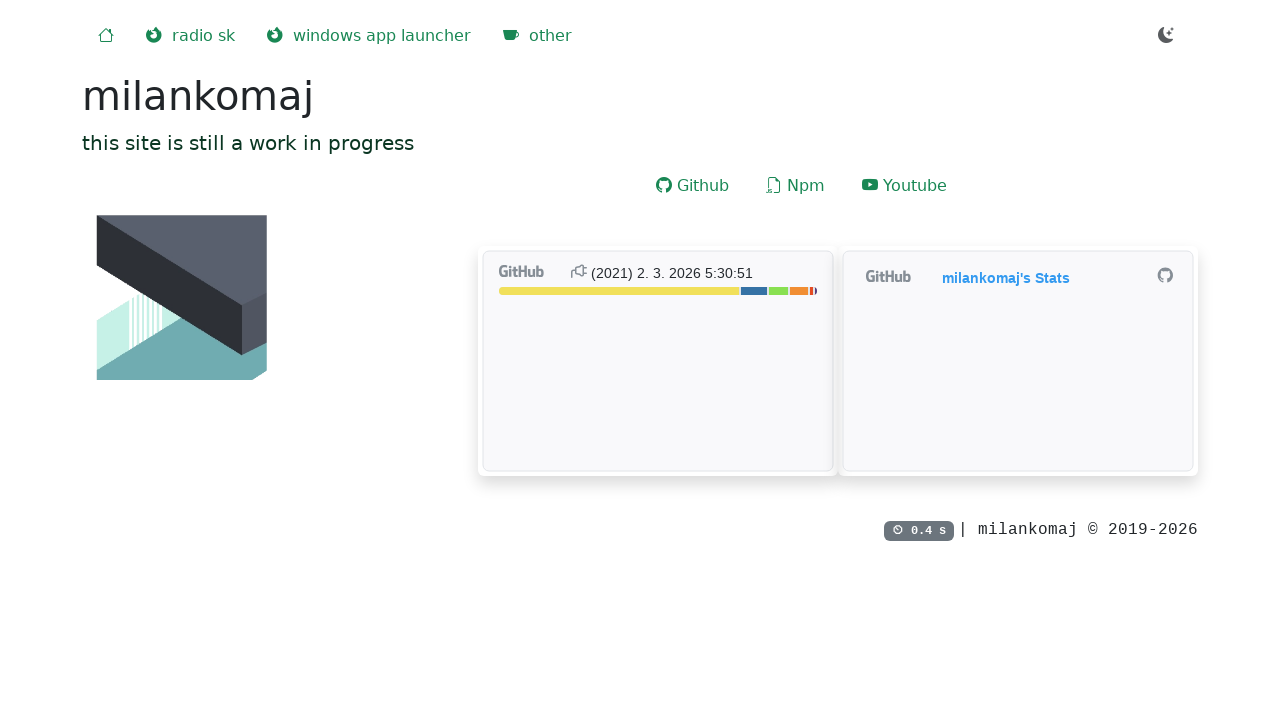

Verified page title contains 'milankomaj'
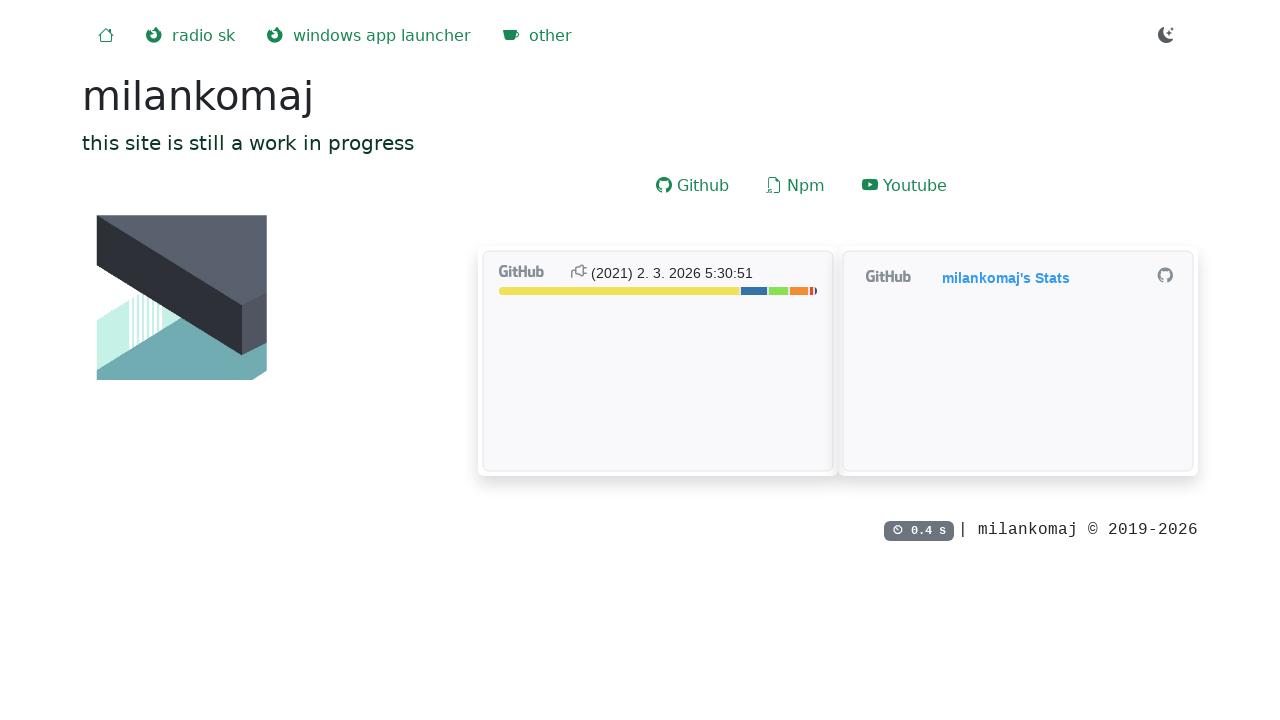

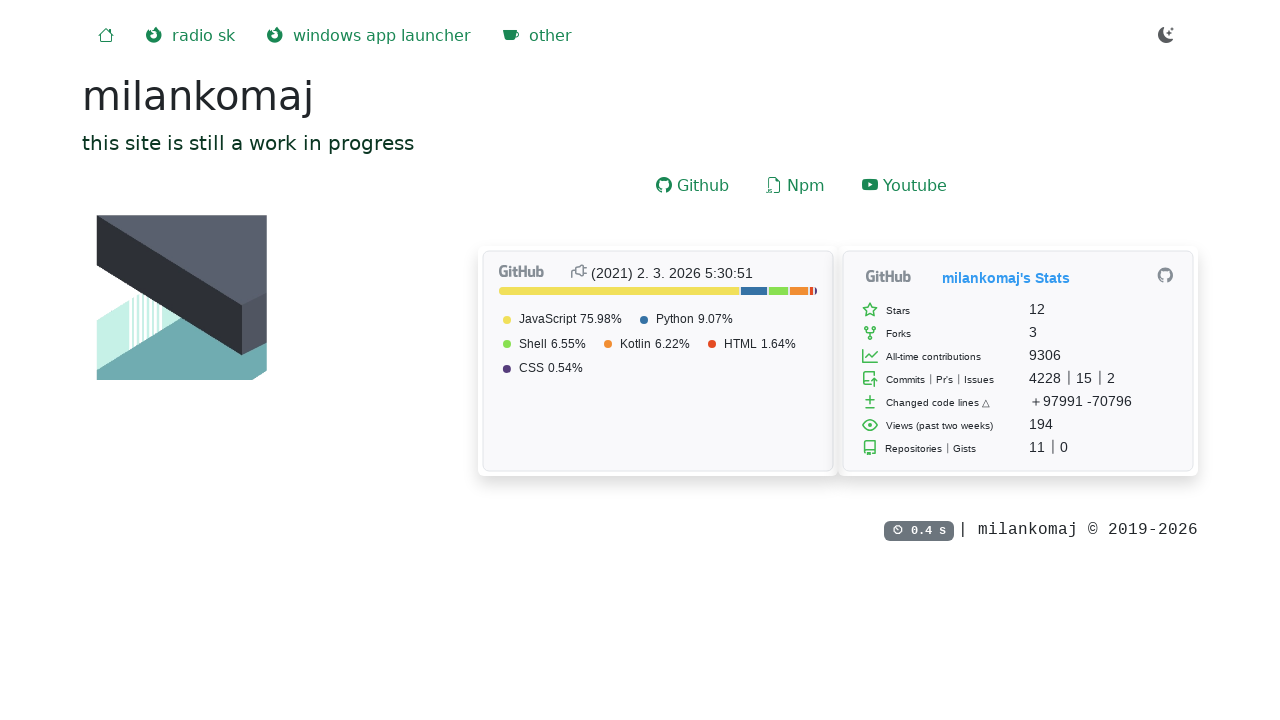